Tests selecting an option from a dropdown menu by value and verifies the selected option text is correct

Starting URL: https://demoqa.com/select-menu

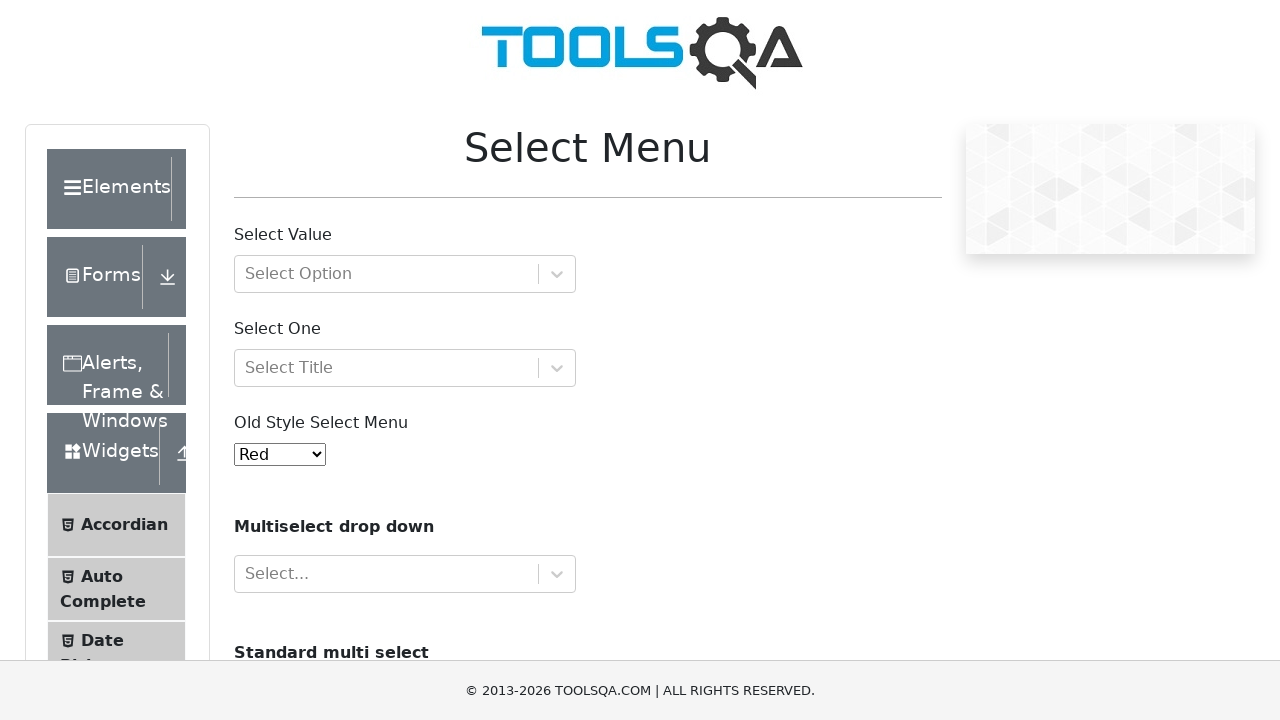

Selected the third option (Yellow, value='3') from the old select menu on #oldSelectMenu
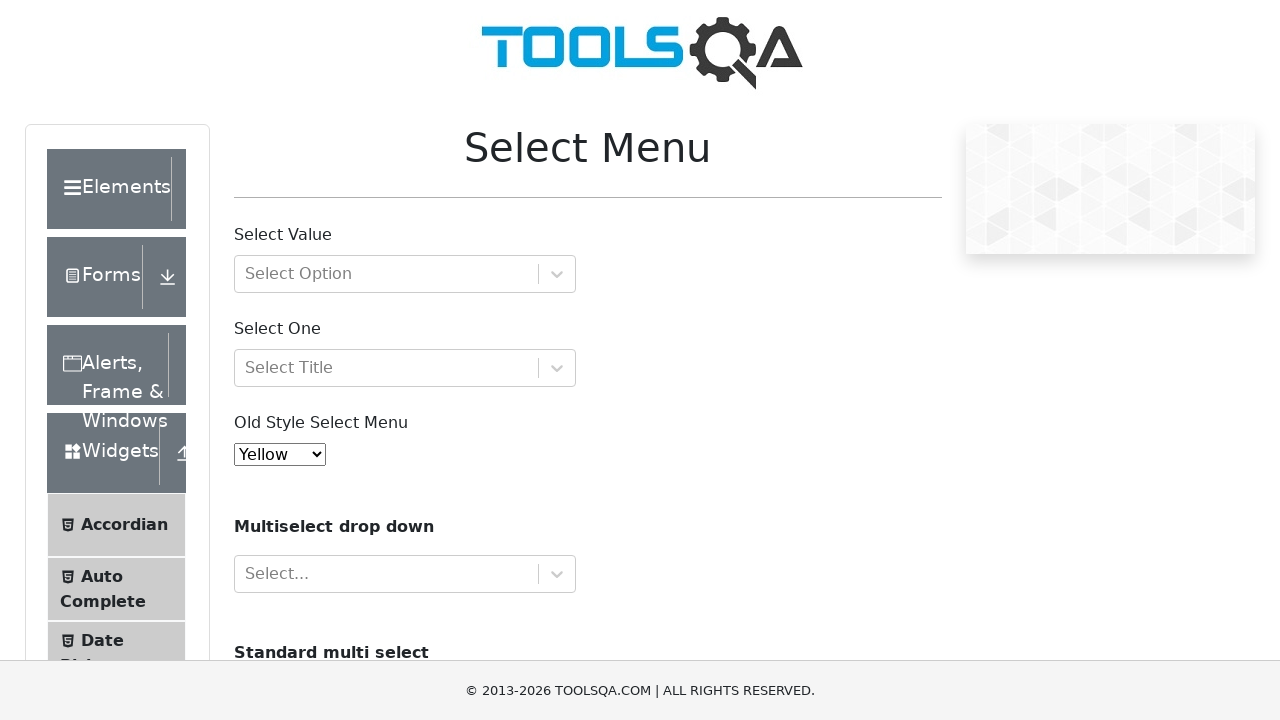

Retrieved the selected option value from the dropdown
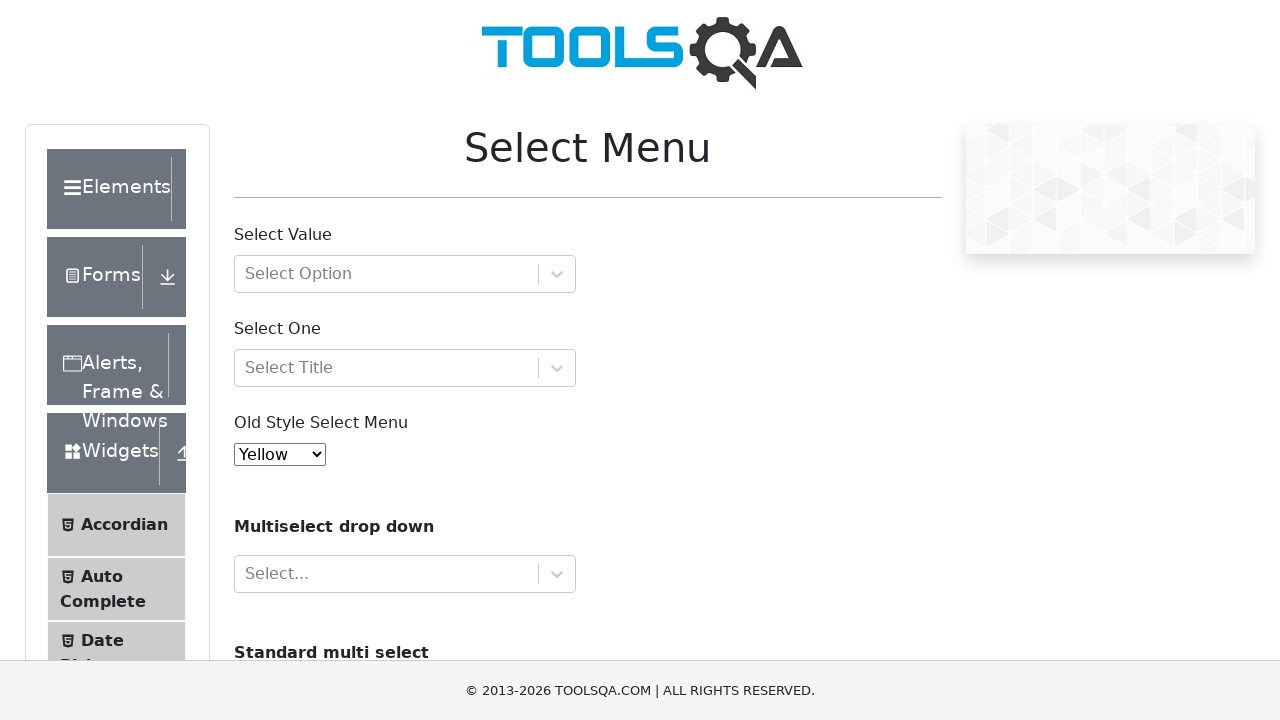

Verified that the selected option value is '3' (Yellow)
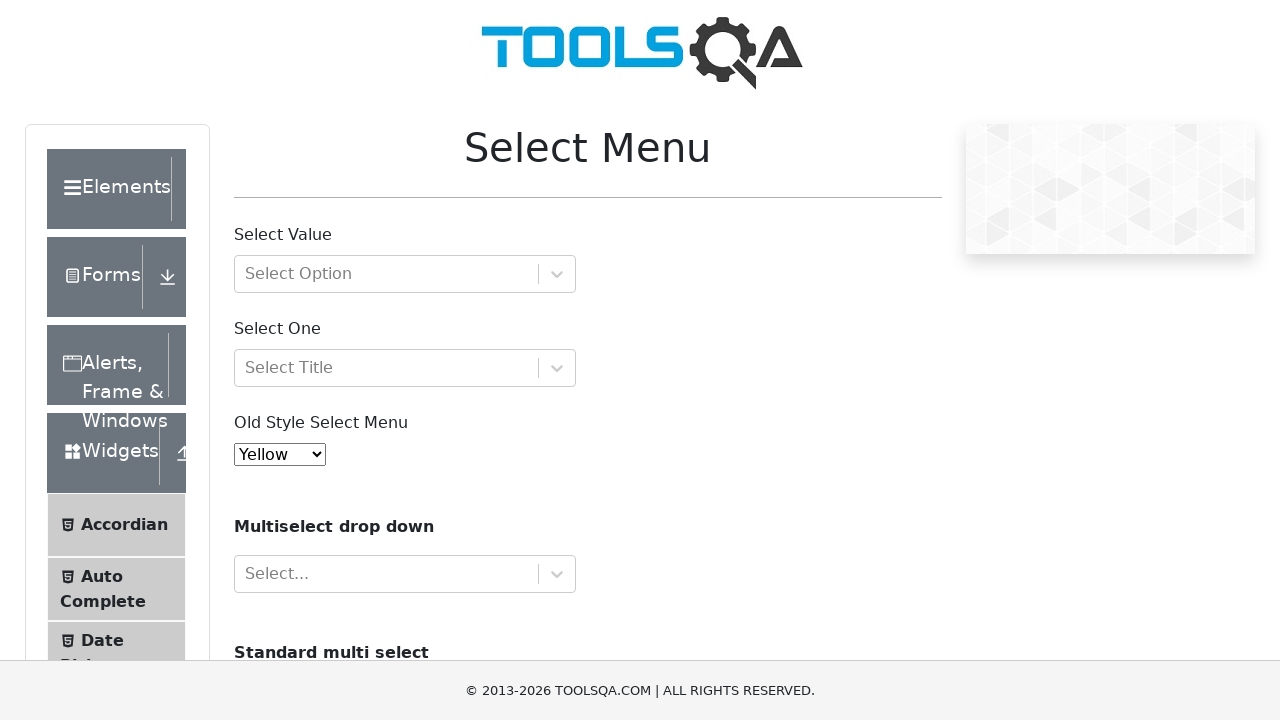

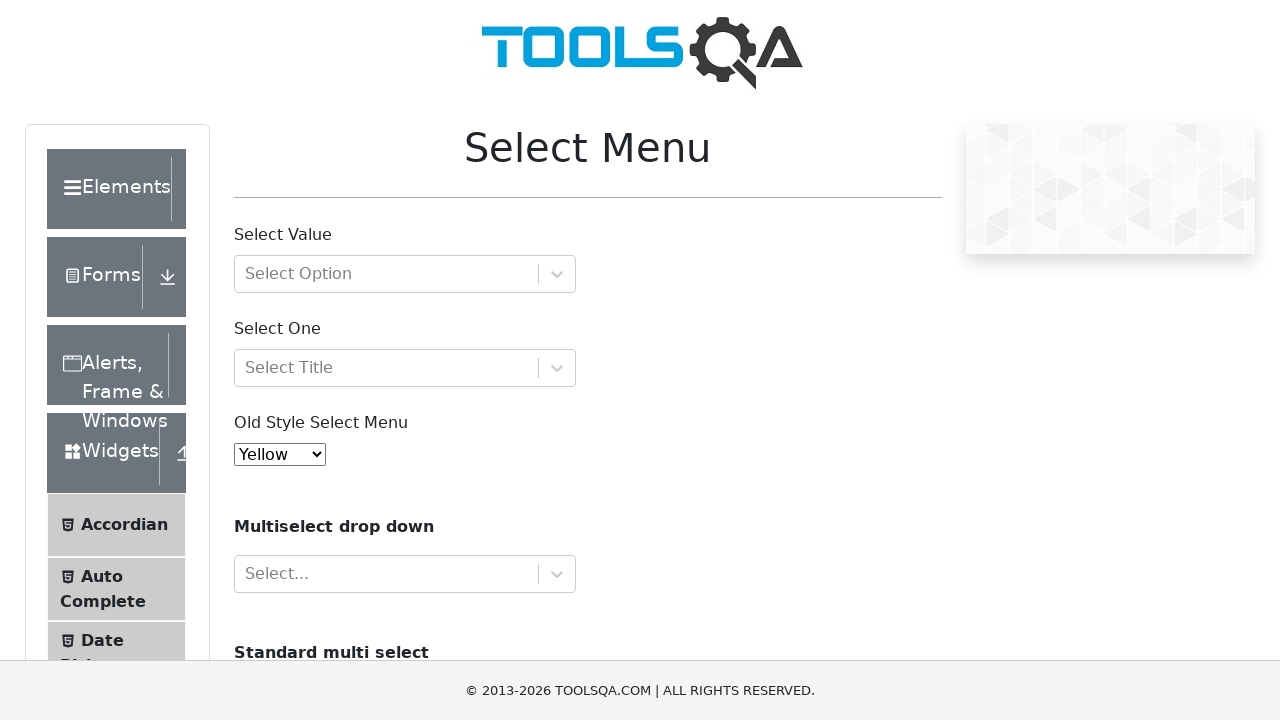